Tests drag and drop functionality by dragging an element and dropping it into a target container

Starting URL: http://jqueryui.com/droppable/

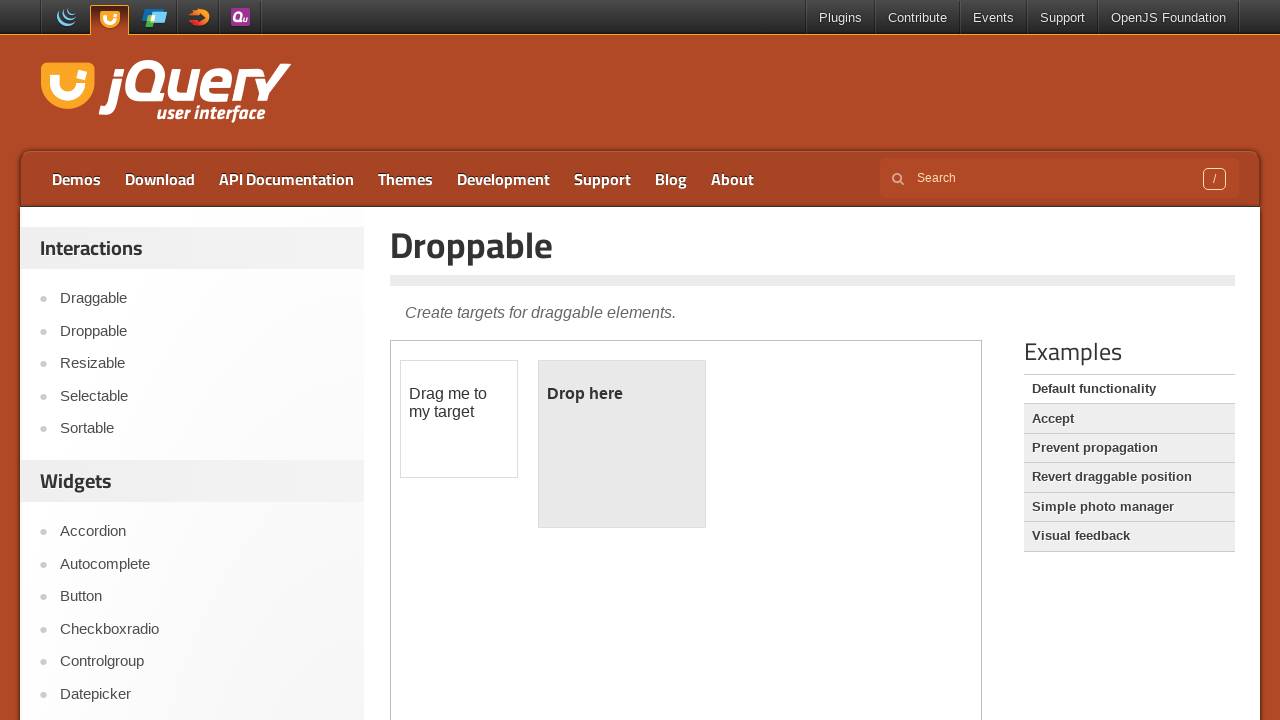

Located the iframe containing the drag and drop demo
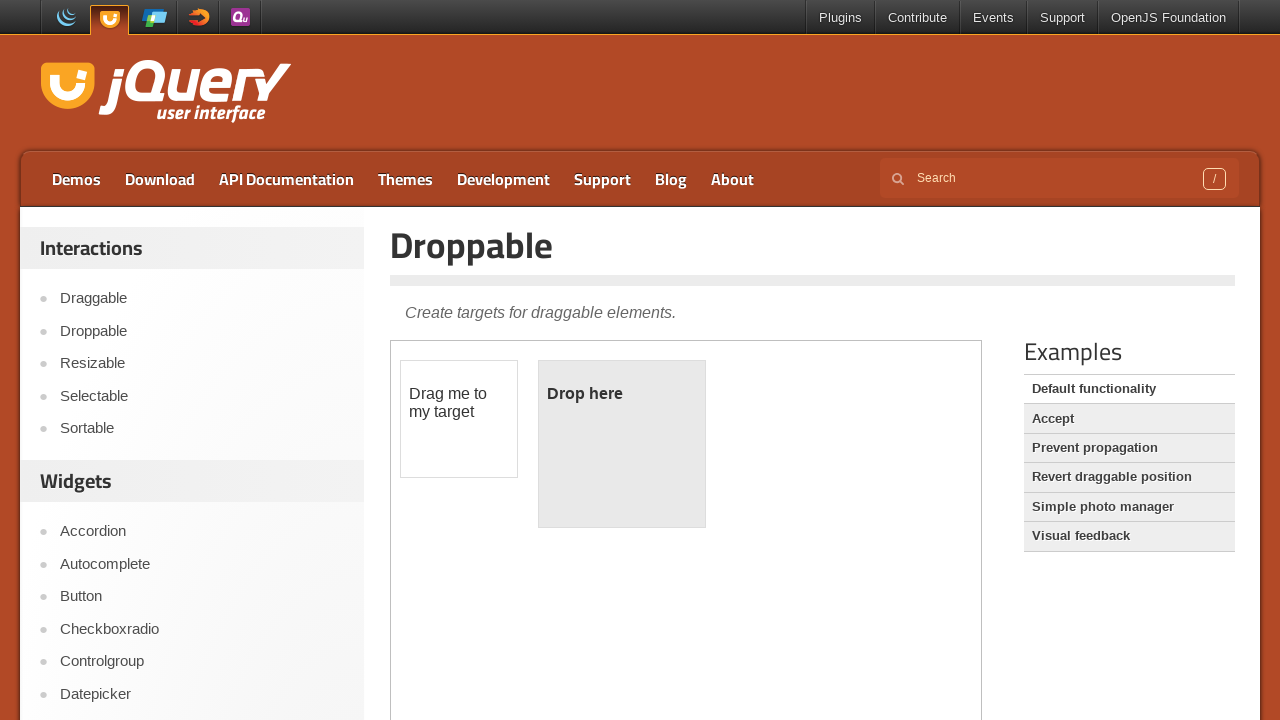

Located the draggable element
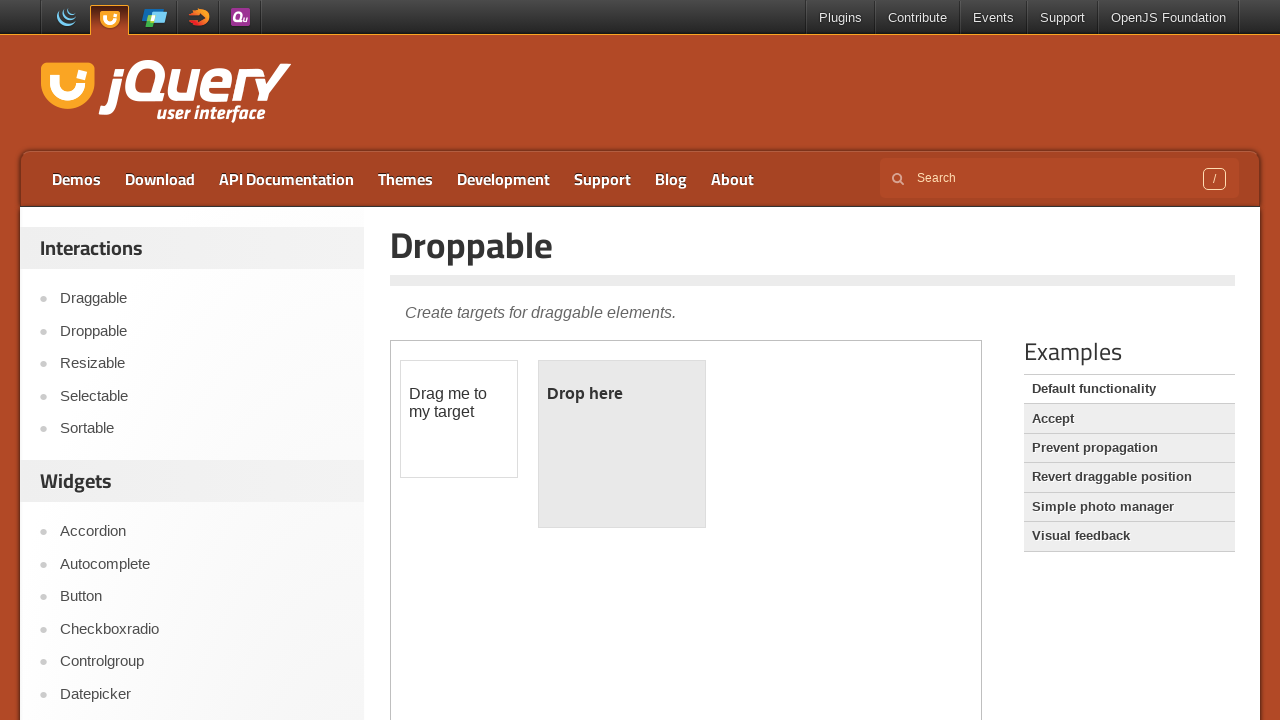

Located the droppable target container
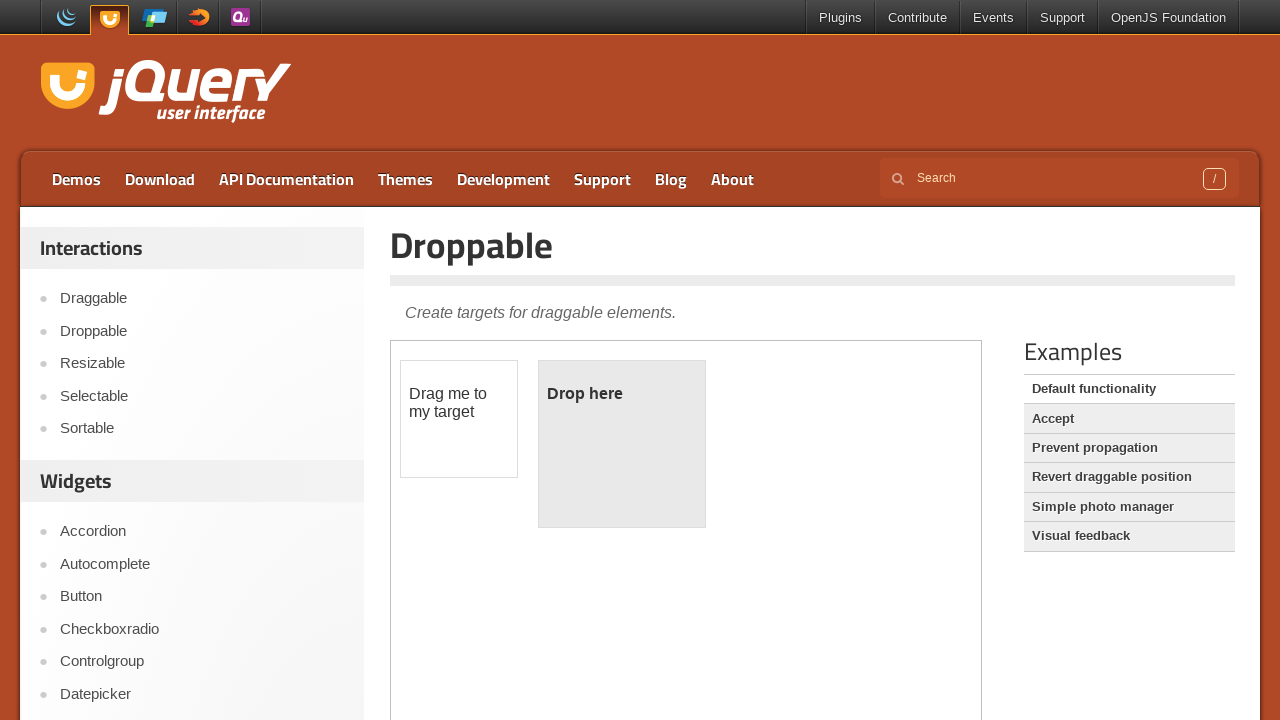

Dragged the element and dropped it into the target container at (622, 444)
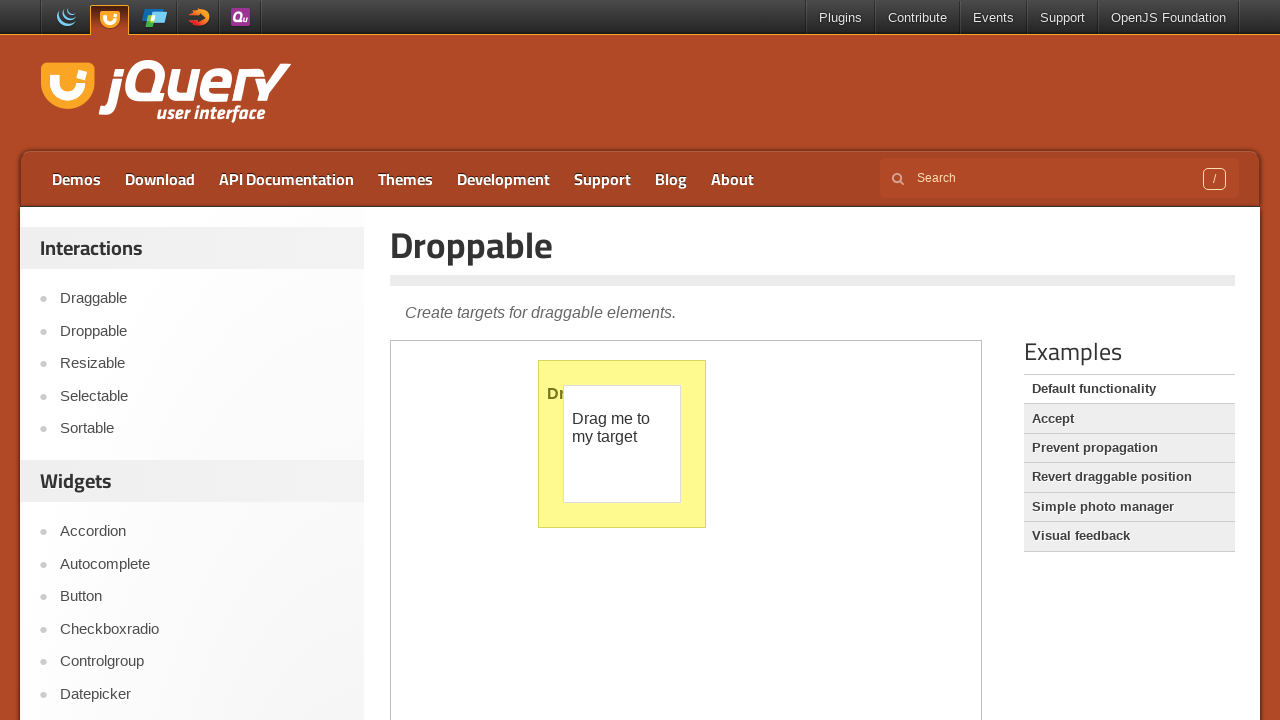

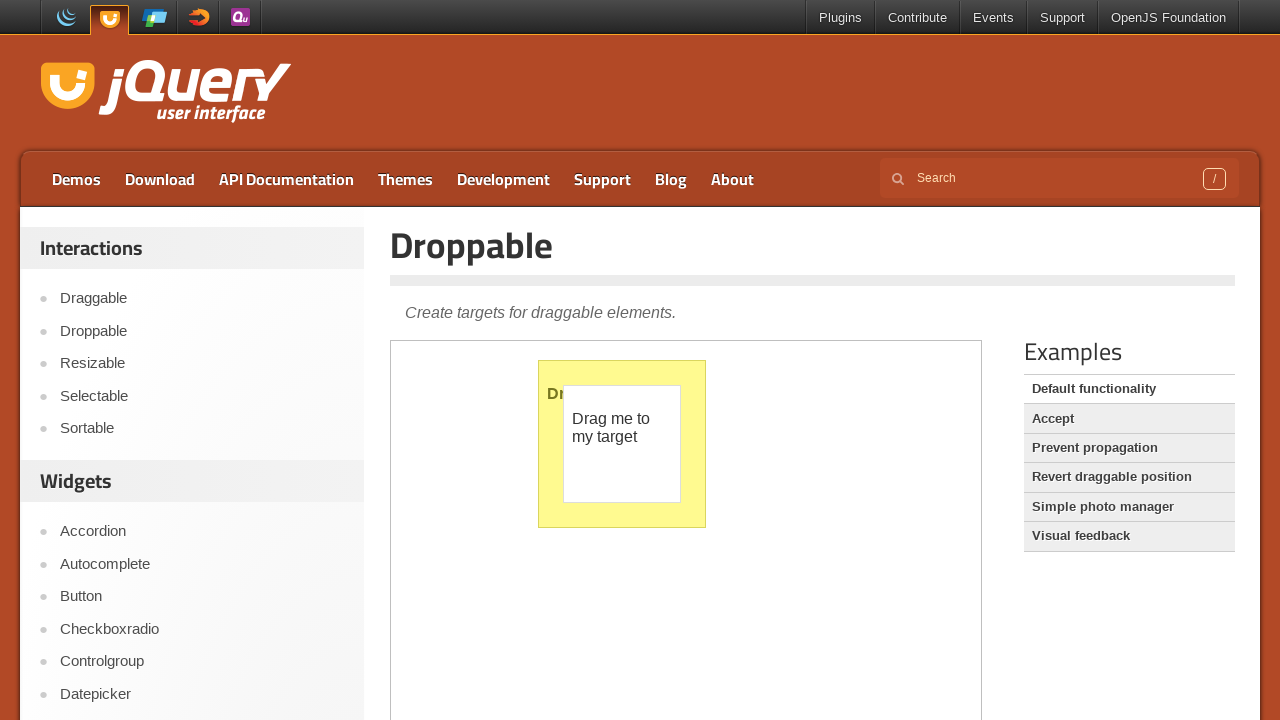